Tests dynamic loading functionality where an element is rendered after clicking the start button. Clicks the start button, waits for the loading bar to complete, and verifies that the "Hello World!" finish text appears.

Starting URL: http://the-internet.herokuapp.com/dynamic_loading/2

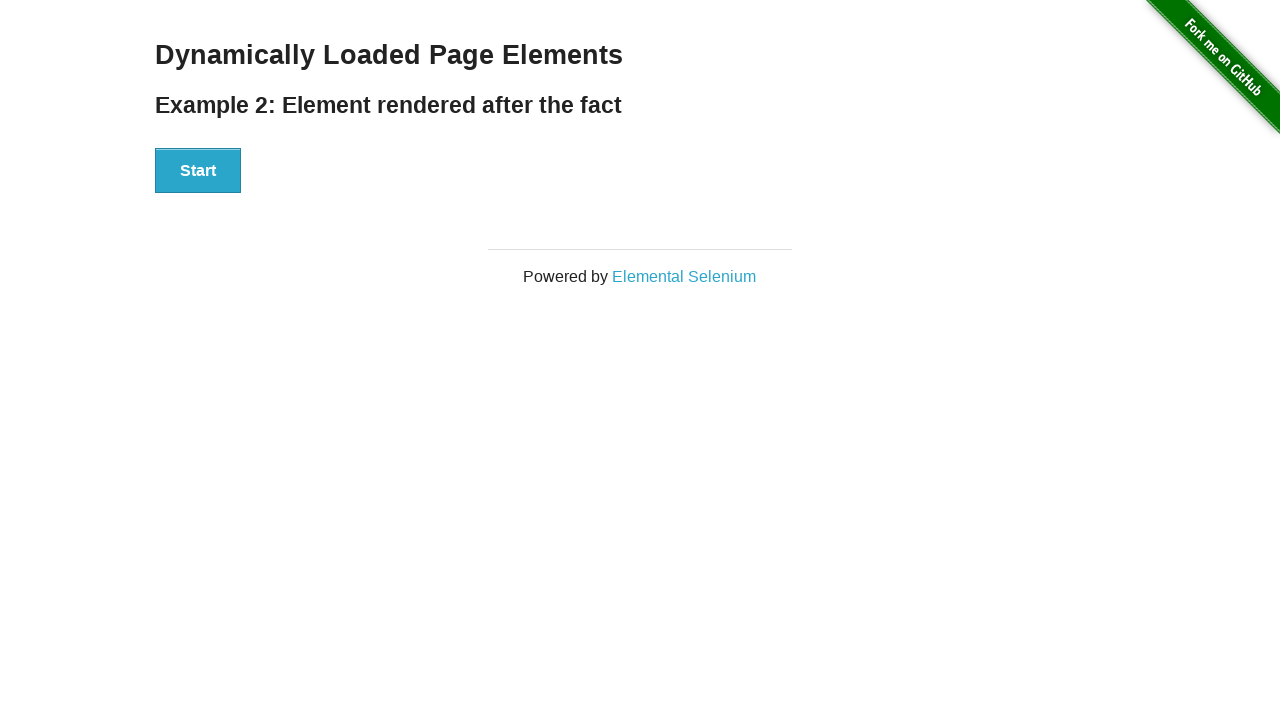

Clicked the Start button to initiate dynamic loading at (198, 171) on #start button
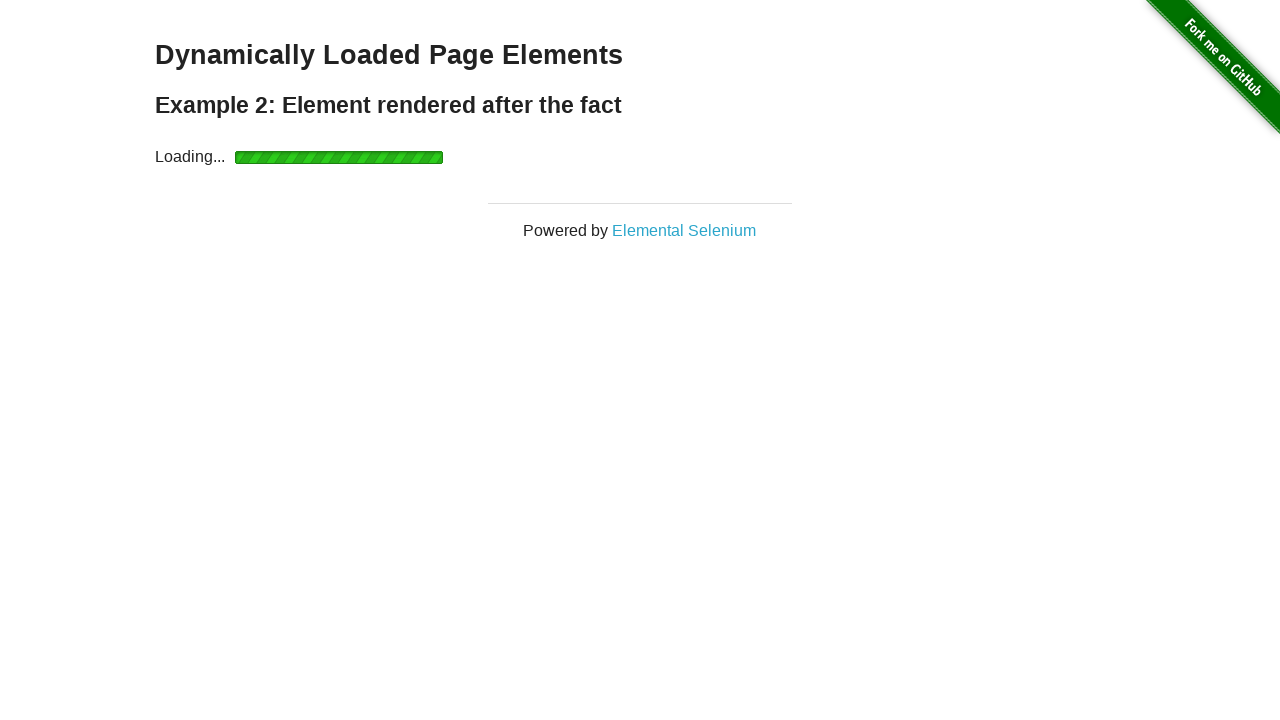

Loading bar completed and finish element appeared
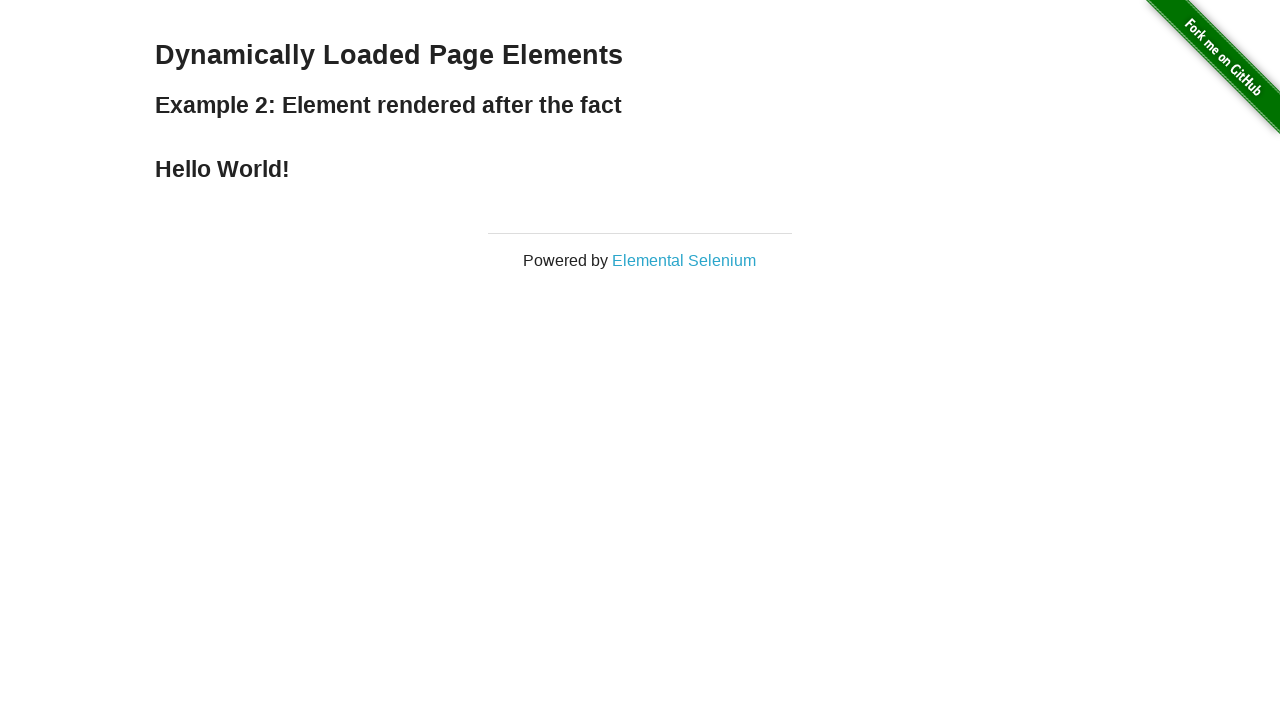

Verified that 'Hello World!' finish text is visible
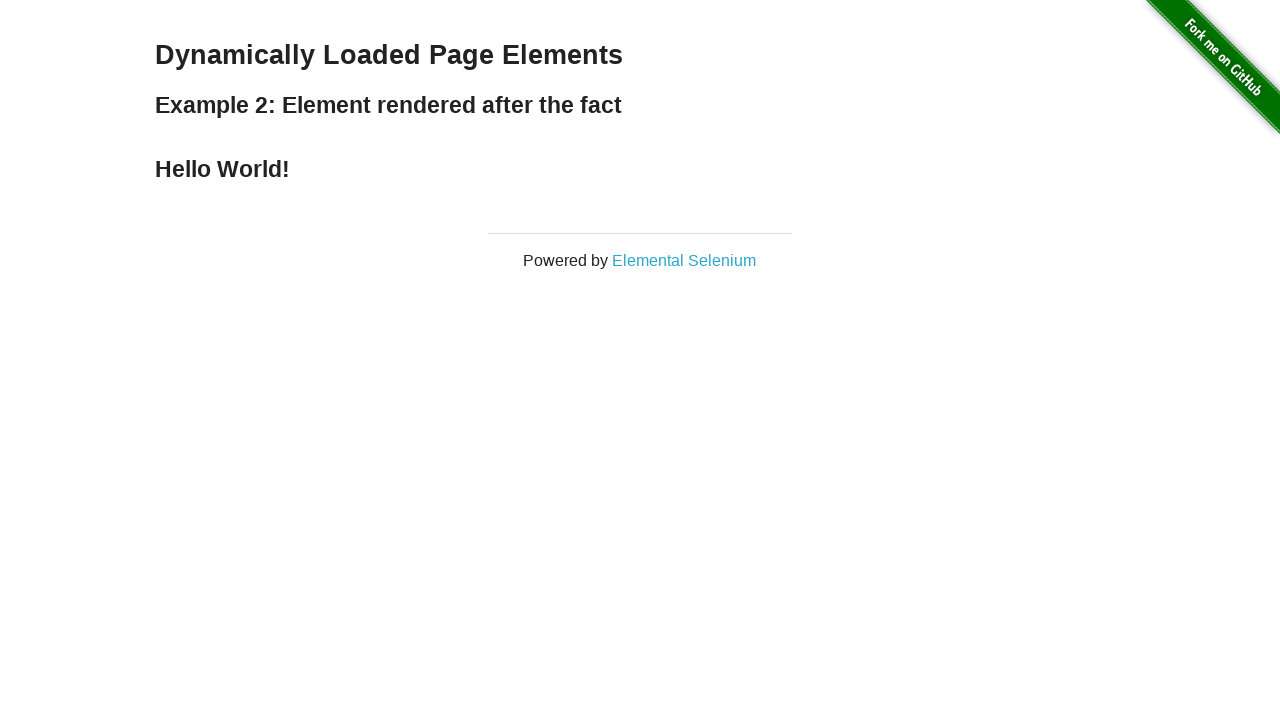

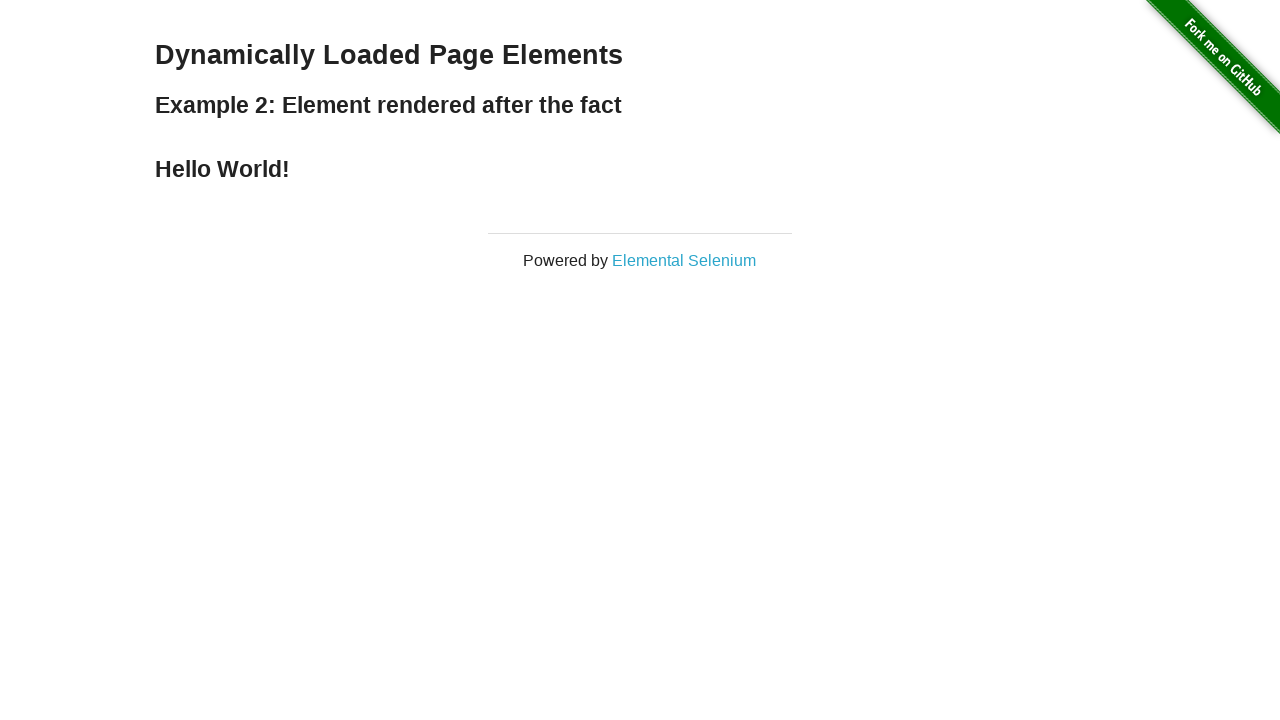